Tests adding todo items by creating two todos and verifying they appear in the list

Starting URL: https://demo.playwright.dev/todomvc

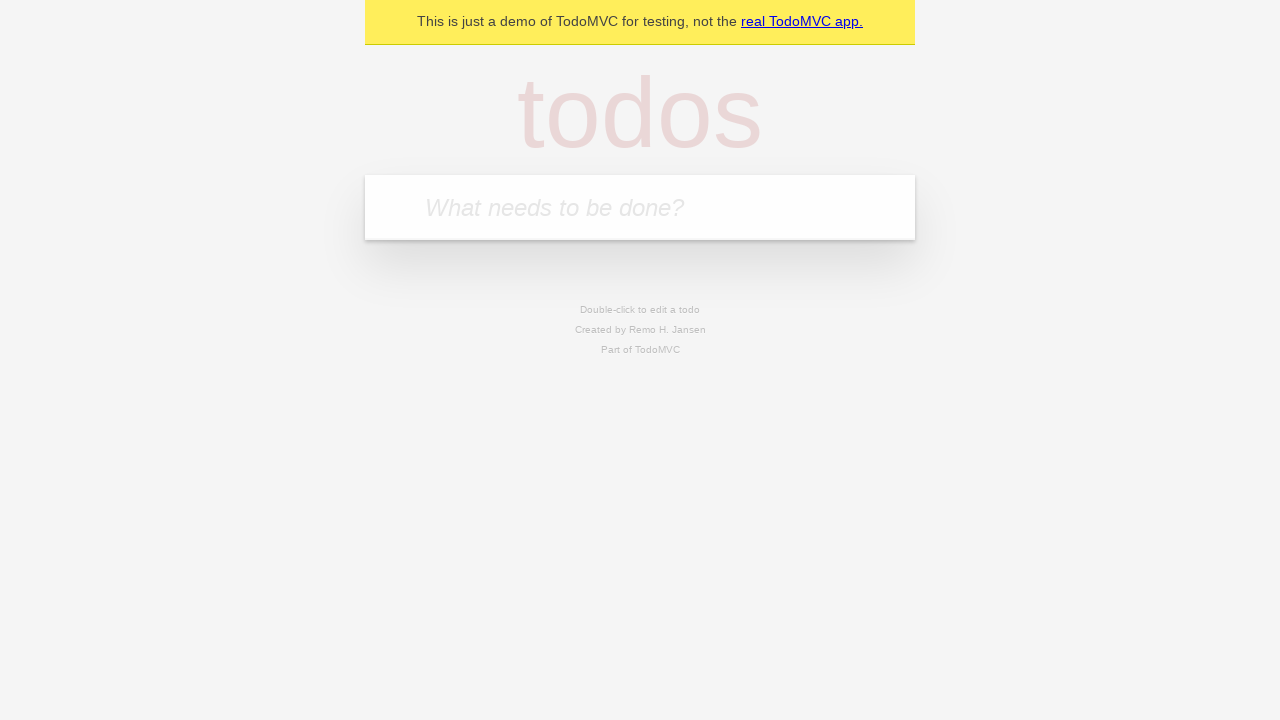

Filled todo input with 'buy some cheese' on internal:attr=[placeholder="What needs to be done?"i]
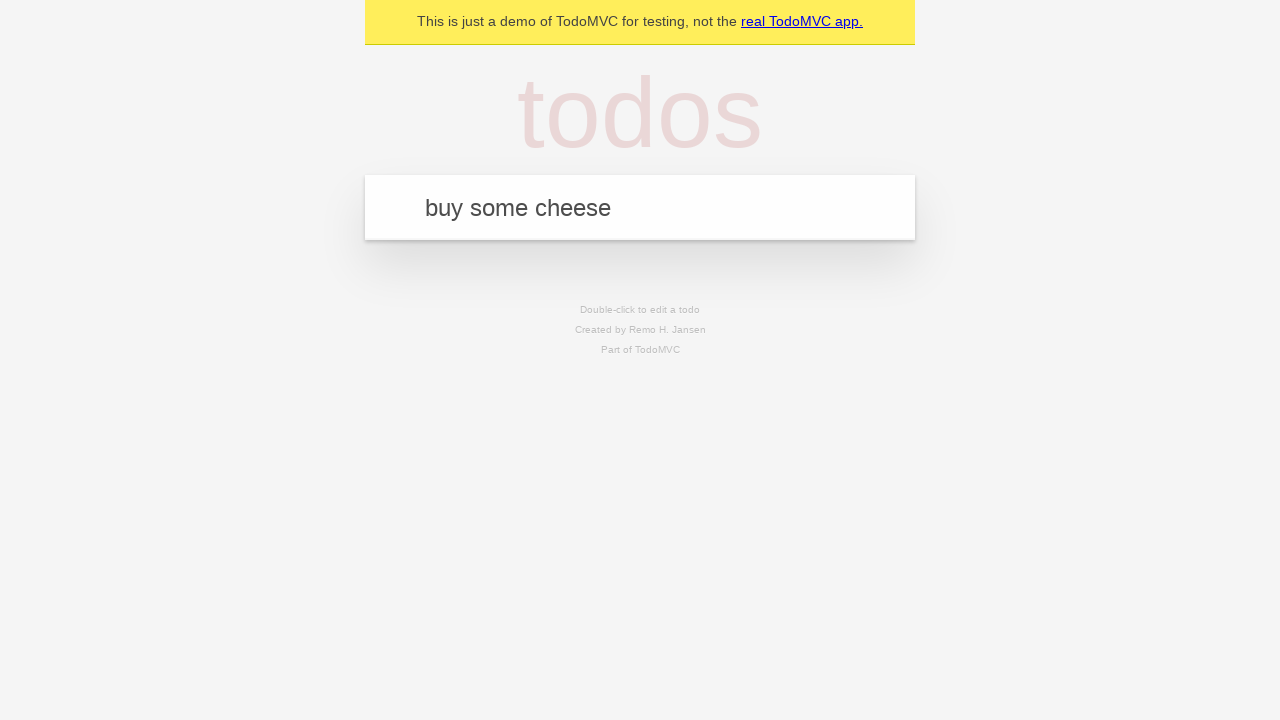

Pressed Enter to create first todo on internal:attr=[placeholder="What needs to be done?"i]
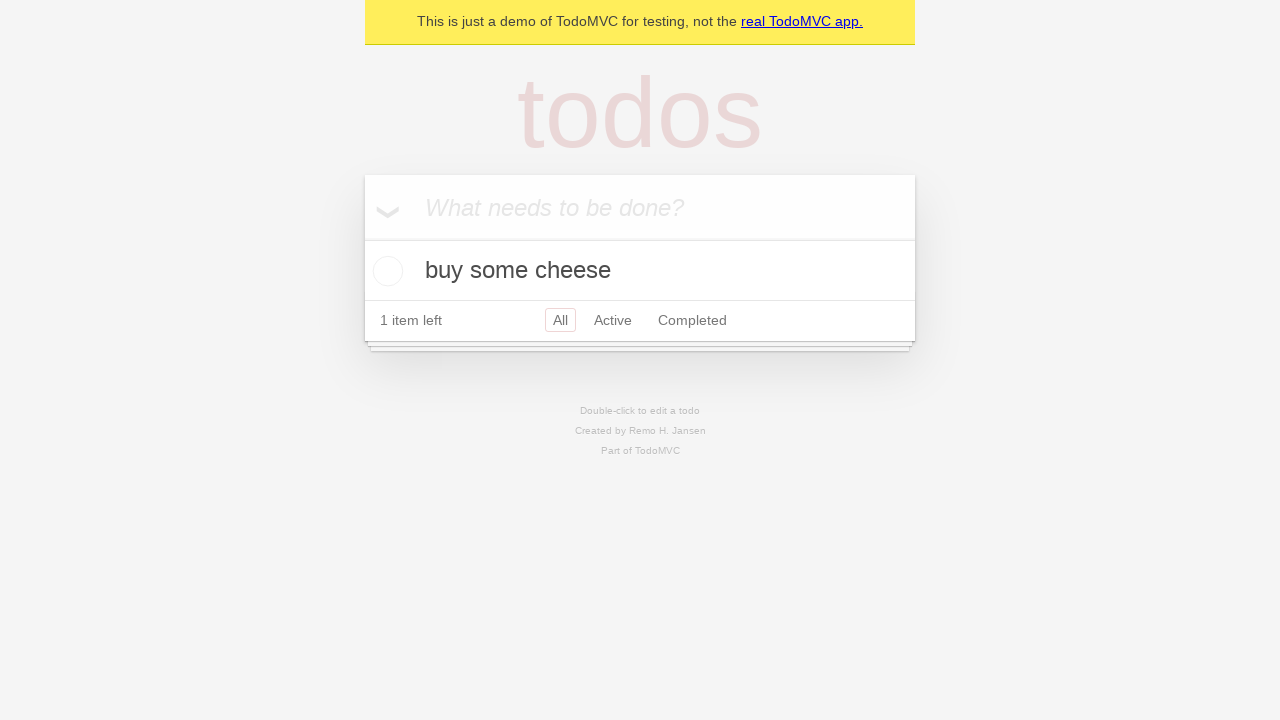

First todo appeared in the list
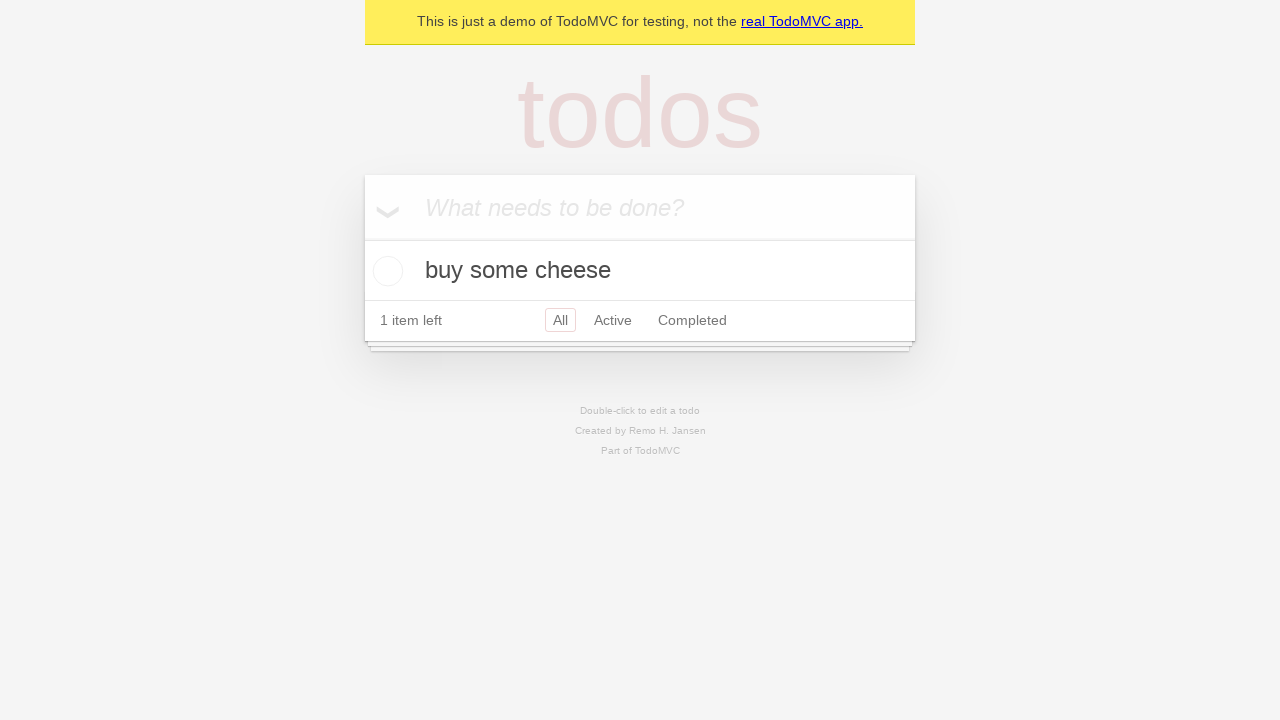

Filled todo input with 'feed the cat' on internal:attr=[placeholder="What needs to be done?"i]
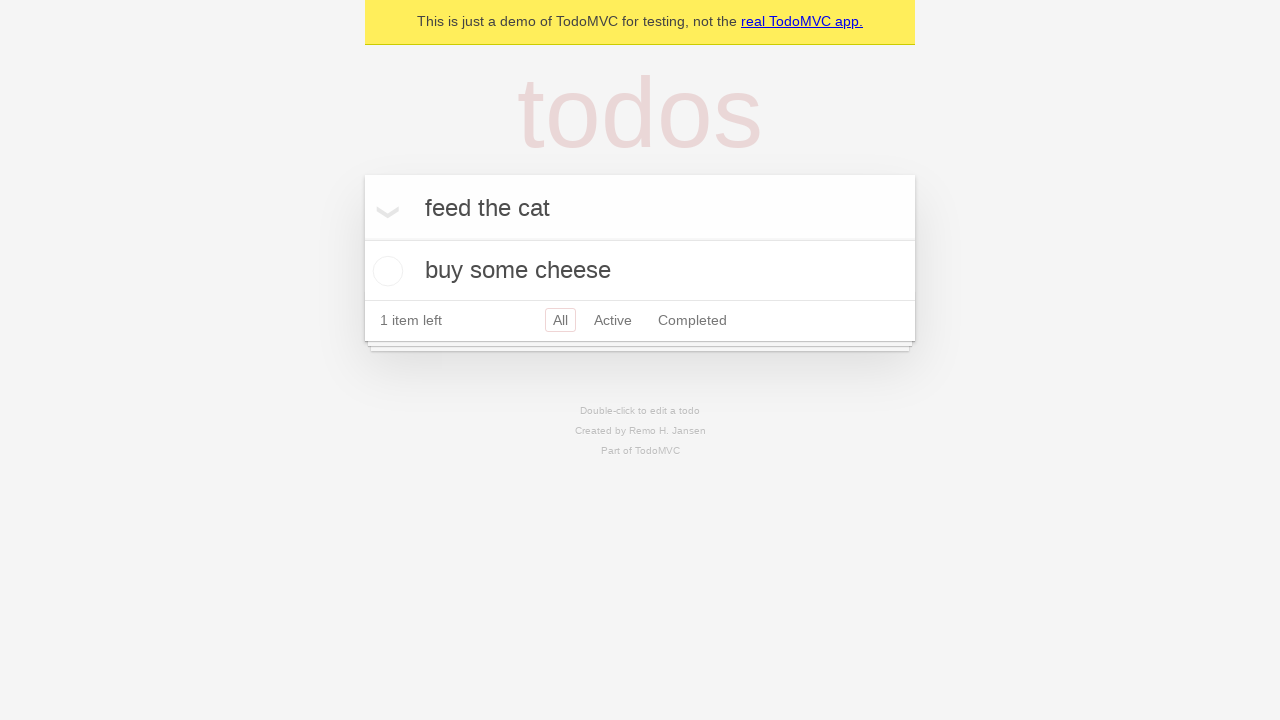

Pressed Enter to create second todo on internal:attr=[placeholder="What needs to be done?"i]
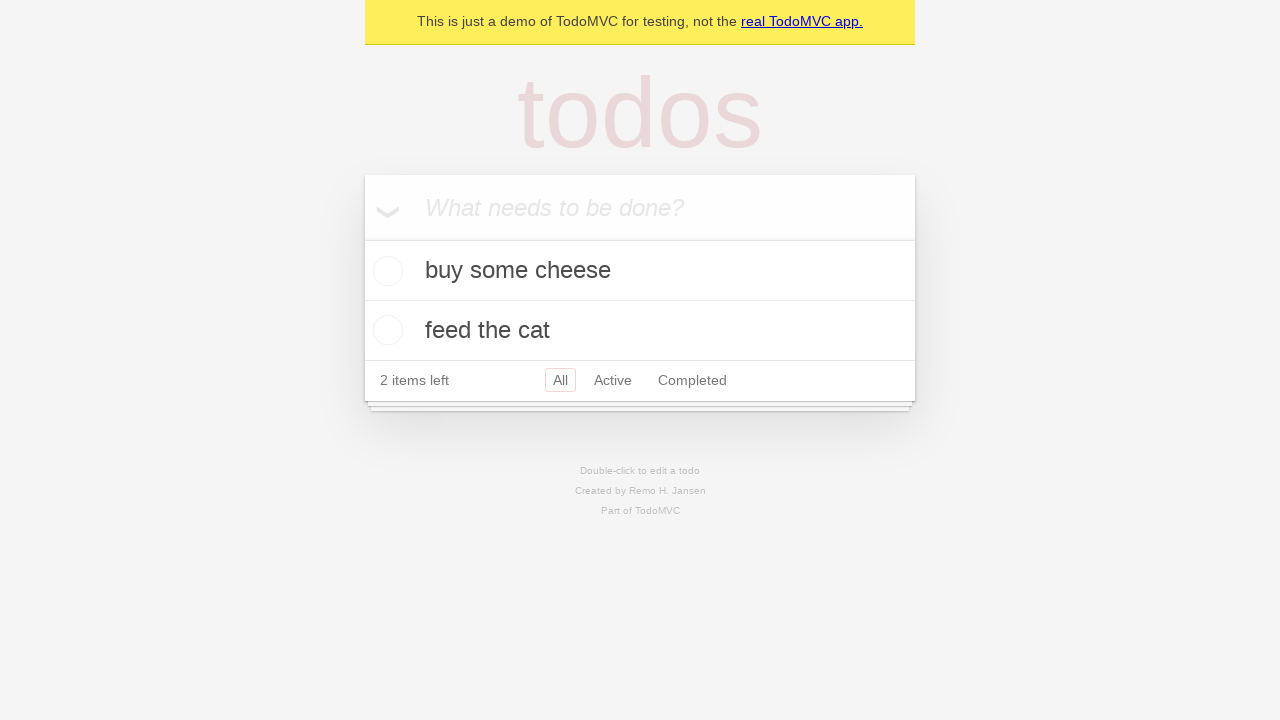

Both todos are now visible in the list
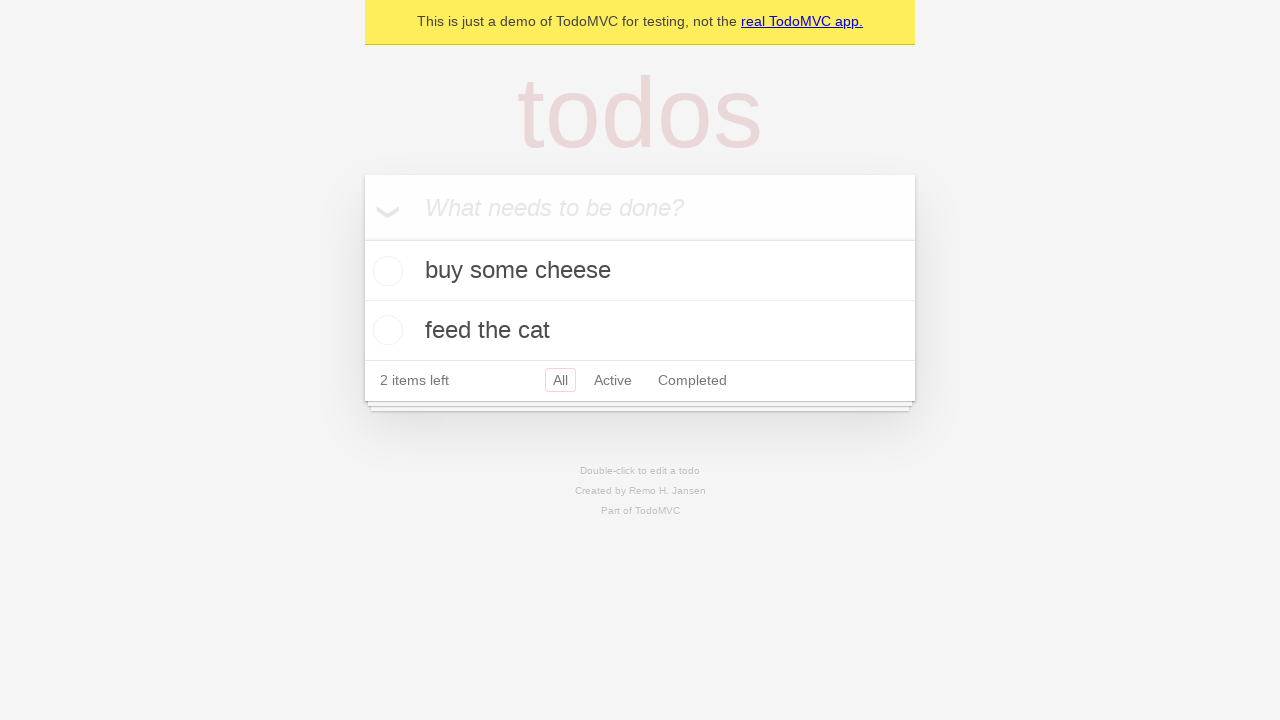

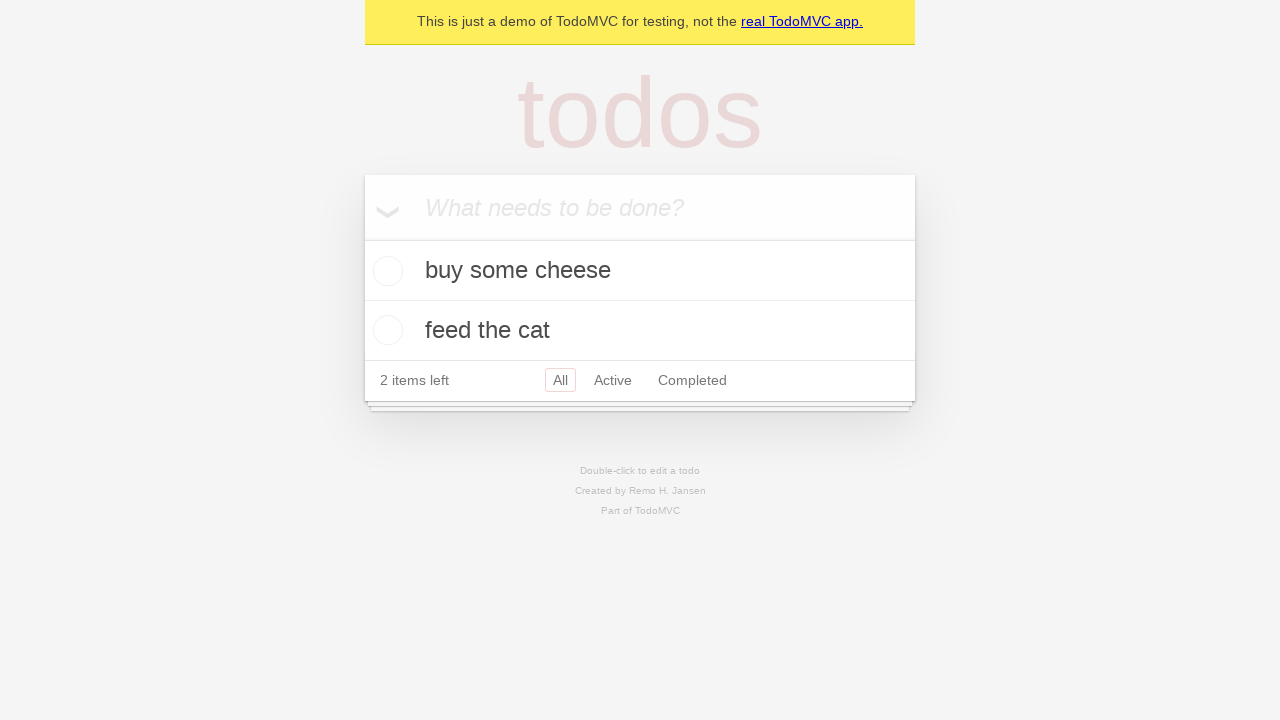